Tests that the browser back button works correctly with routing filters.

Starting URL: https://demo.playwright.dev/todomvc

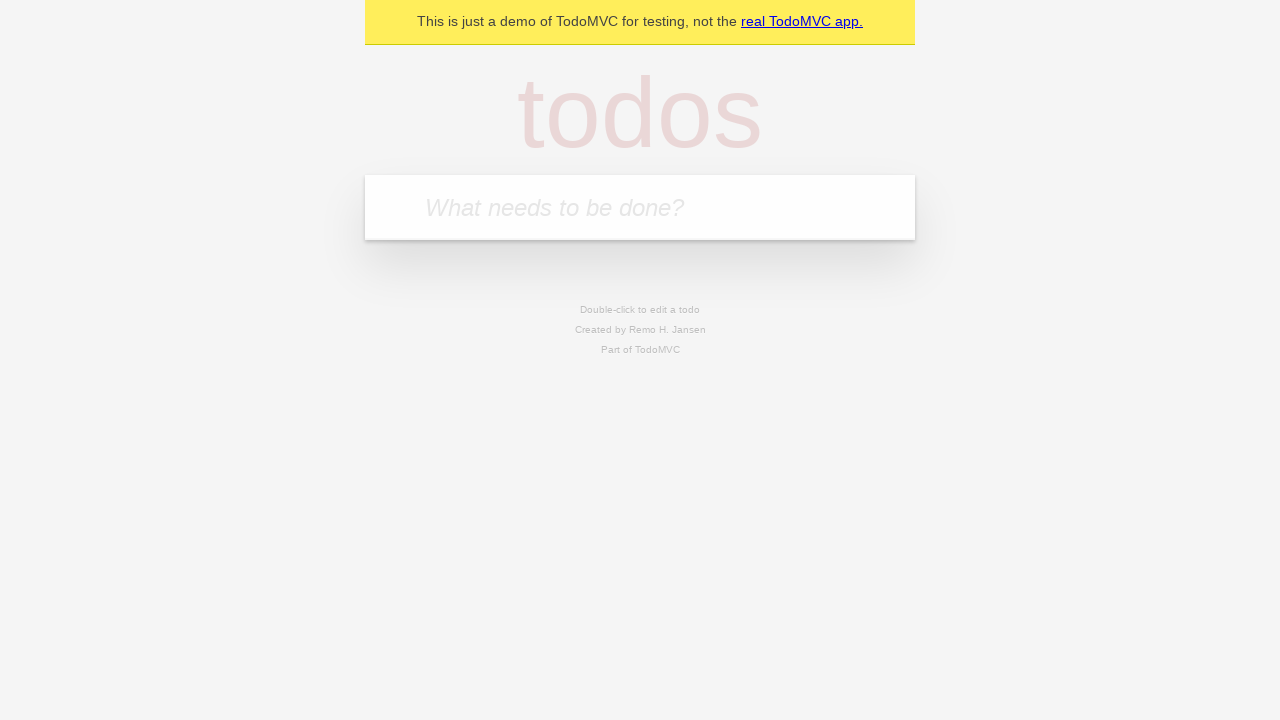

Filled todo input with 'buy some cheese' on internal:attr=[placeholder="What needs to be done?"i]
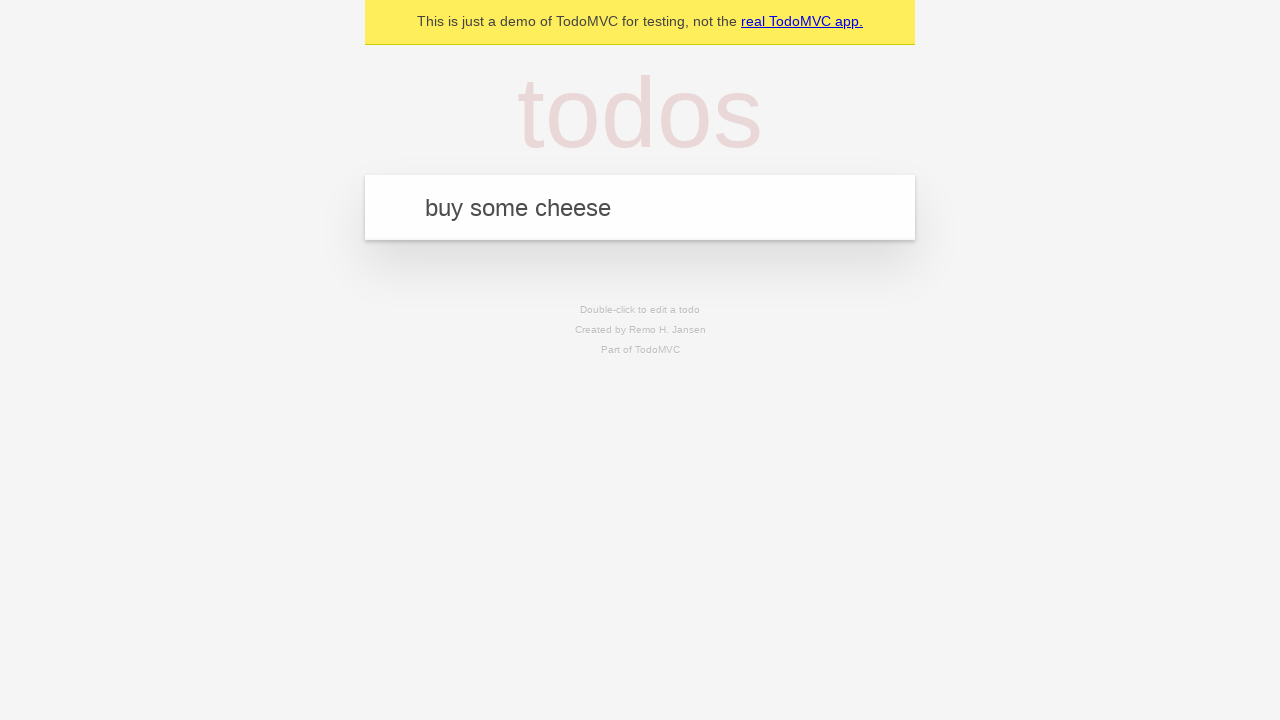

Pressed Enter to add first todo on internal:attr=[placeholder="What needs to be done?"i]
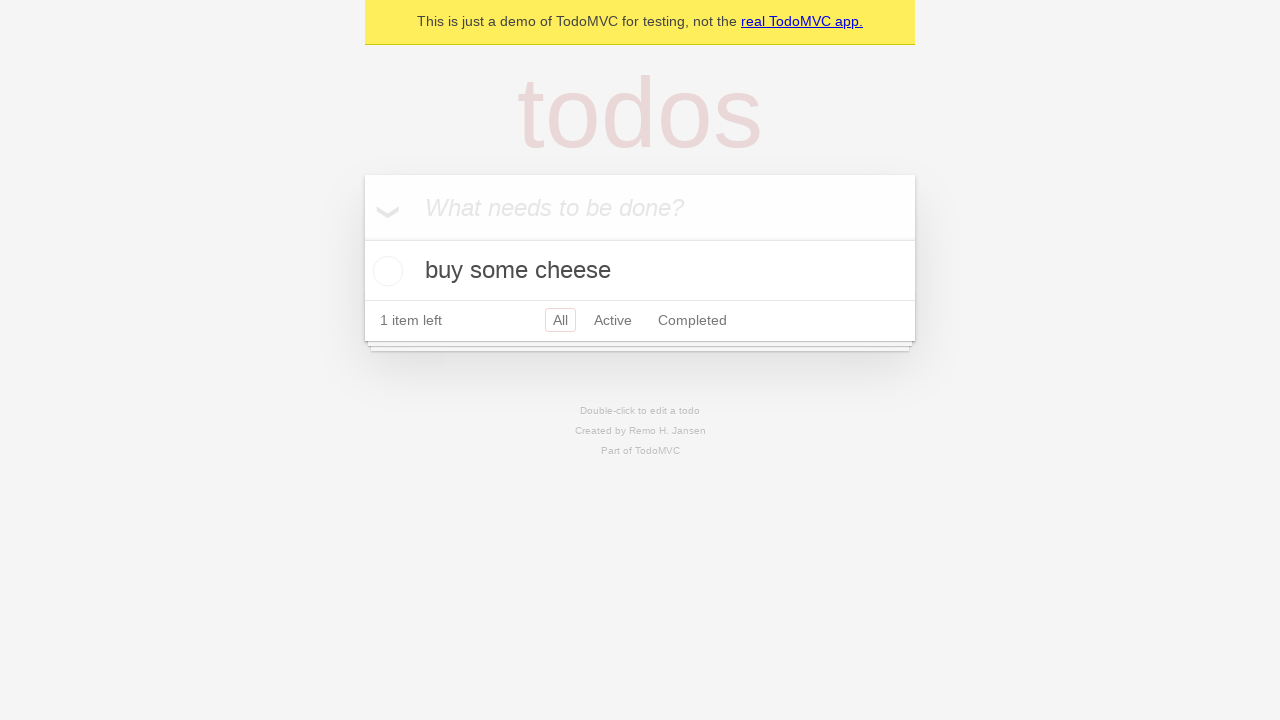

Filled todo input with 'feed the cat' on internal:attr=[placeholder="What needs to be done?"i]
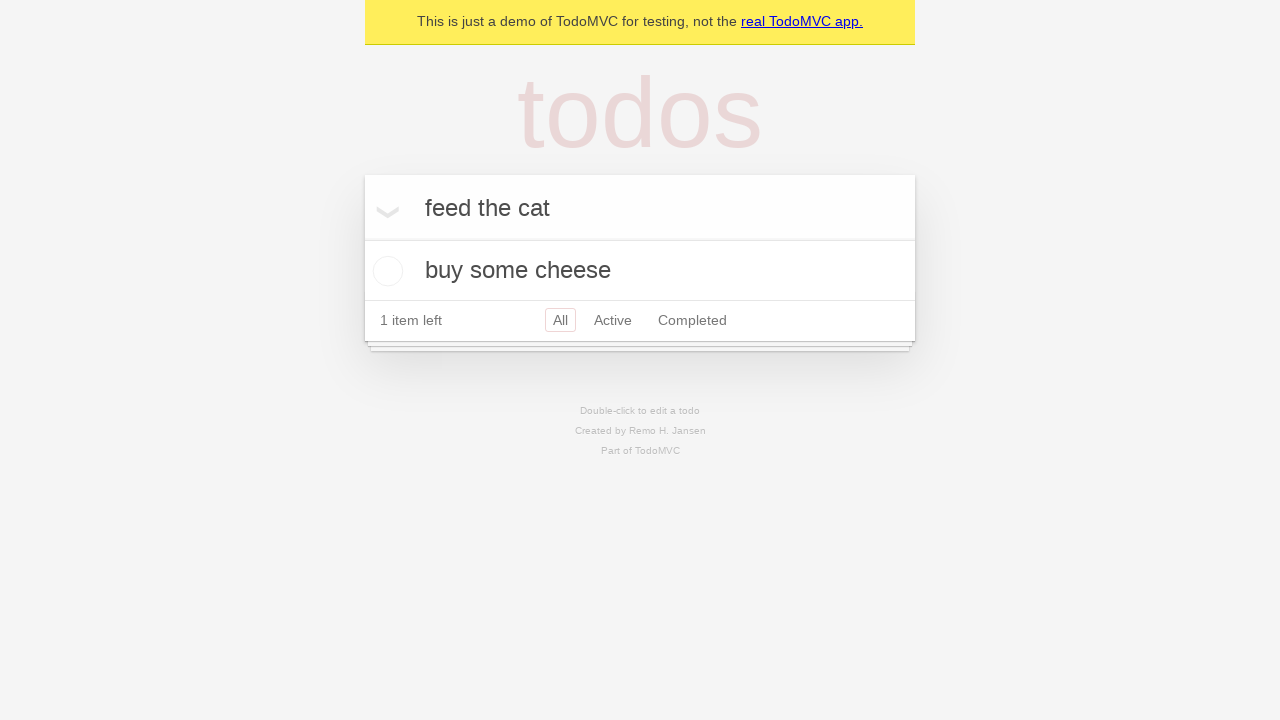

Pressed Enter to add second todo on internal:attr=[placeholder="What needs to be done?"i]
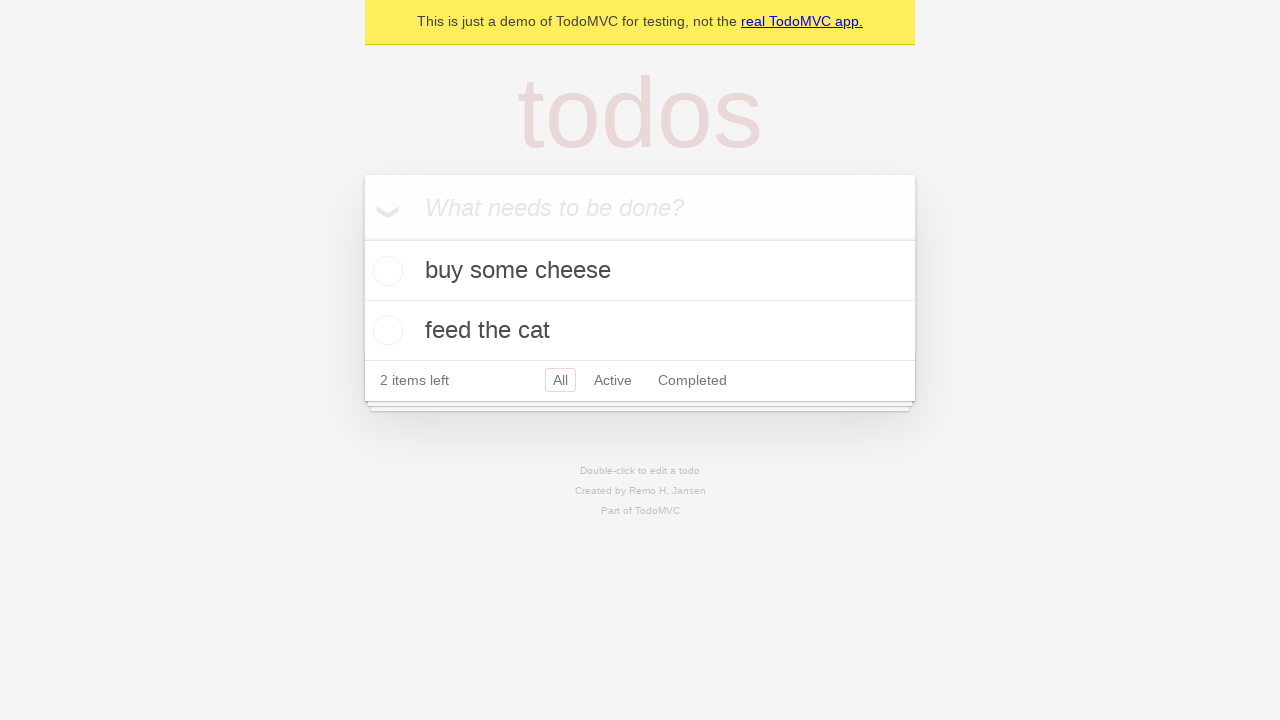

Filled todo input with 'book a doctors appointment' on internal:attr=[placeholder="What needs to be done?"i]
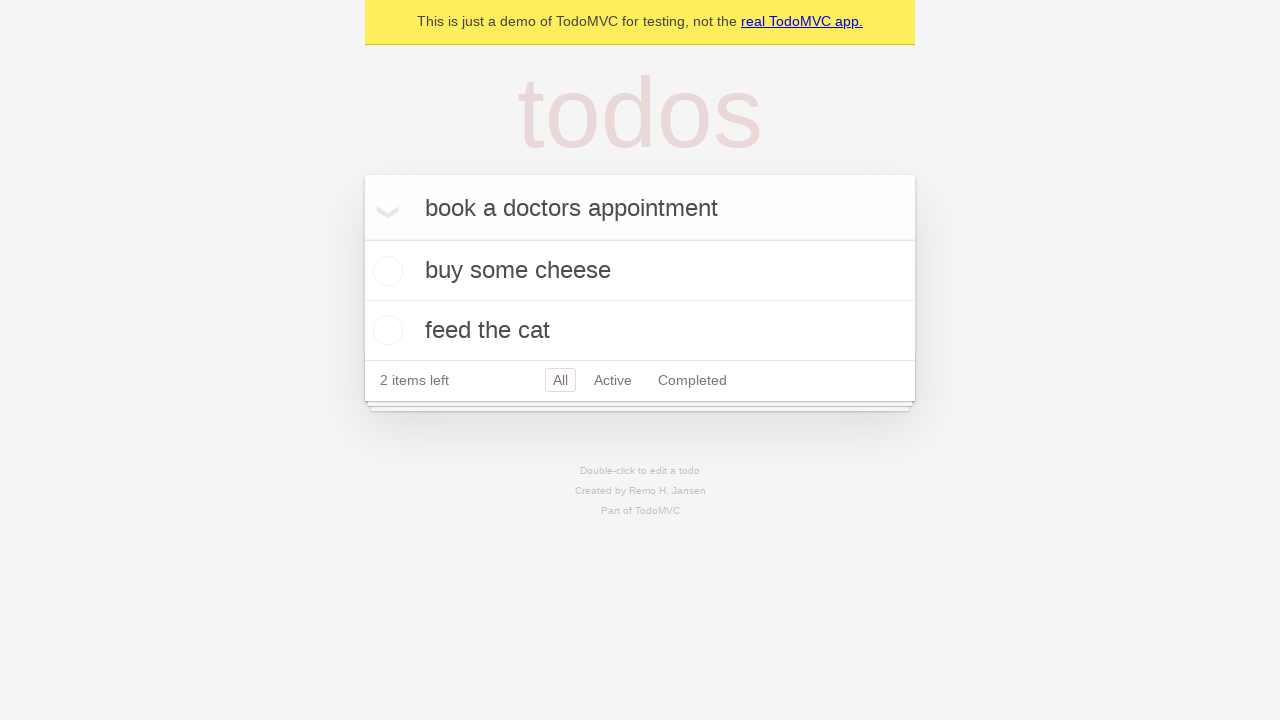

Pressed Enter to add third todo on internal:attr=[placeholder="What needs to be done?"i]
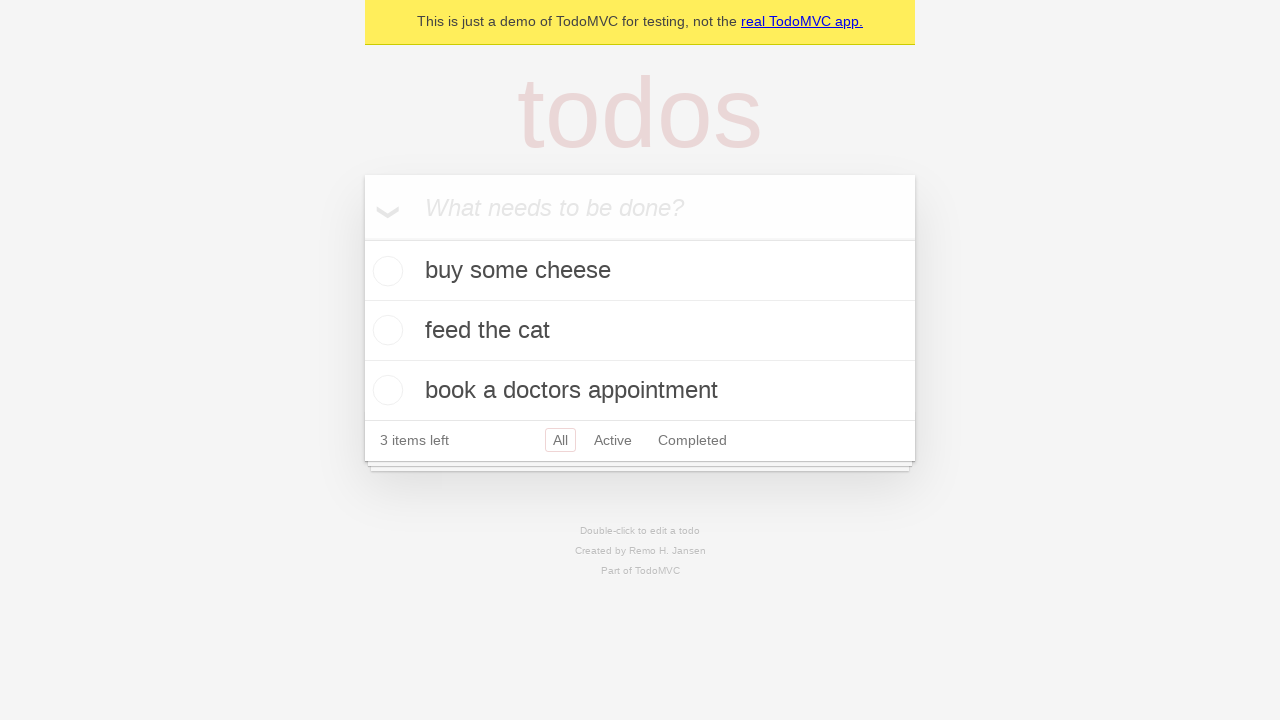

Checked the second todo item at (385, 330) on internal:testid=[data-testid="todo-item"s] >> nth=1 >> internal:role=checkbox
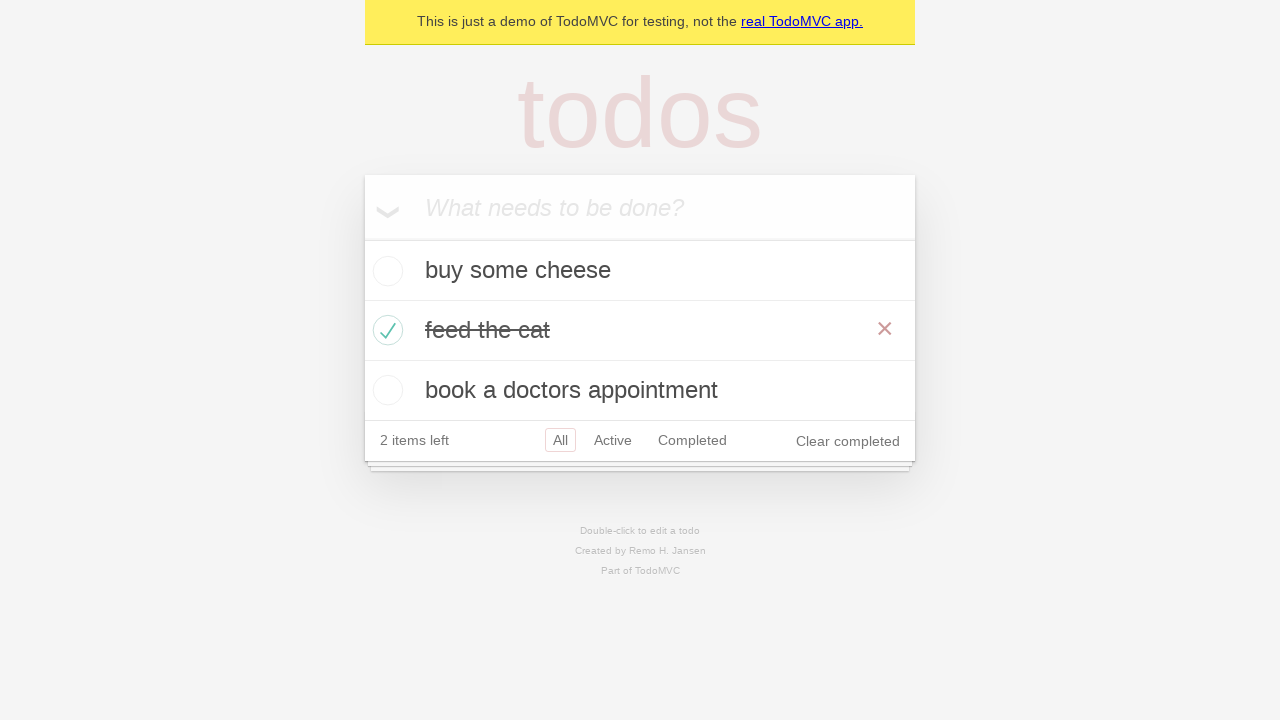

Clicked All filter to show all todos at (560, 440) on internal:role=link[name="All"i]
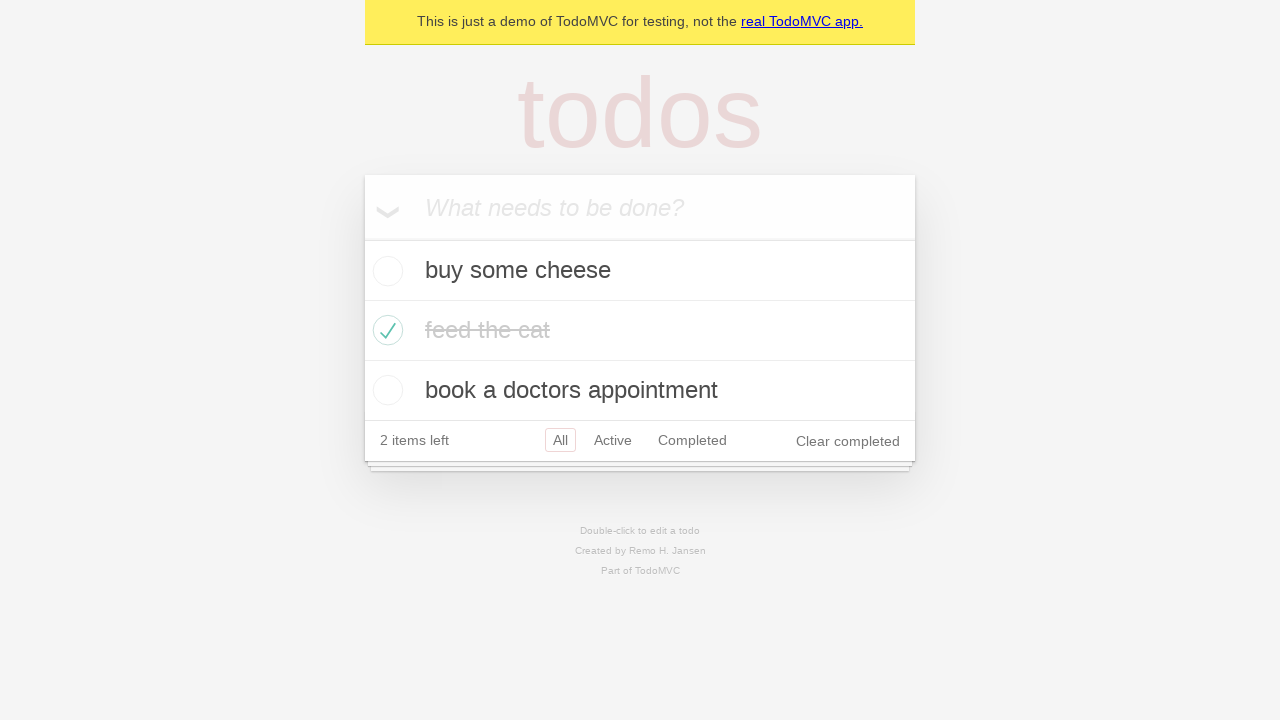

Clicked Active filter to show only active todos at (613, 440) on internal:role=link[name="Active"i]
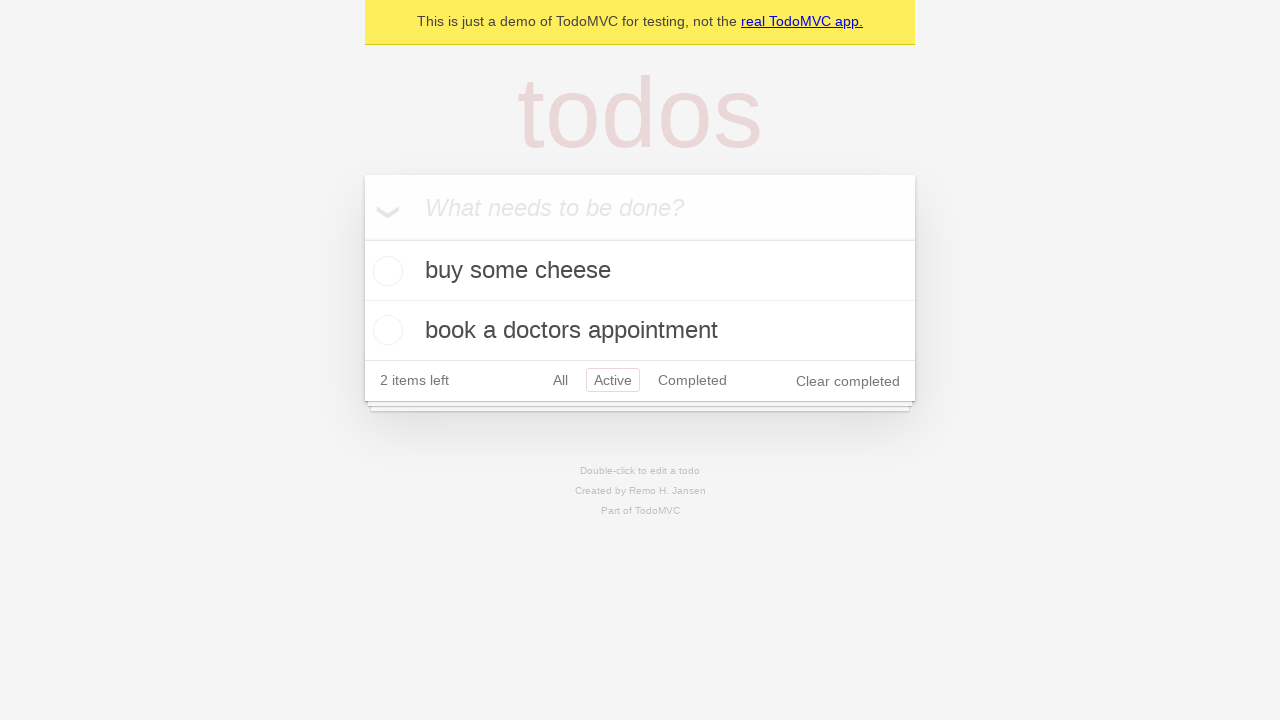

Clicked Completed filter to show only completed todos at (692, 380) on internal:role=link[name="Completed"i]
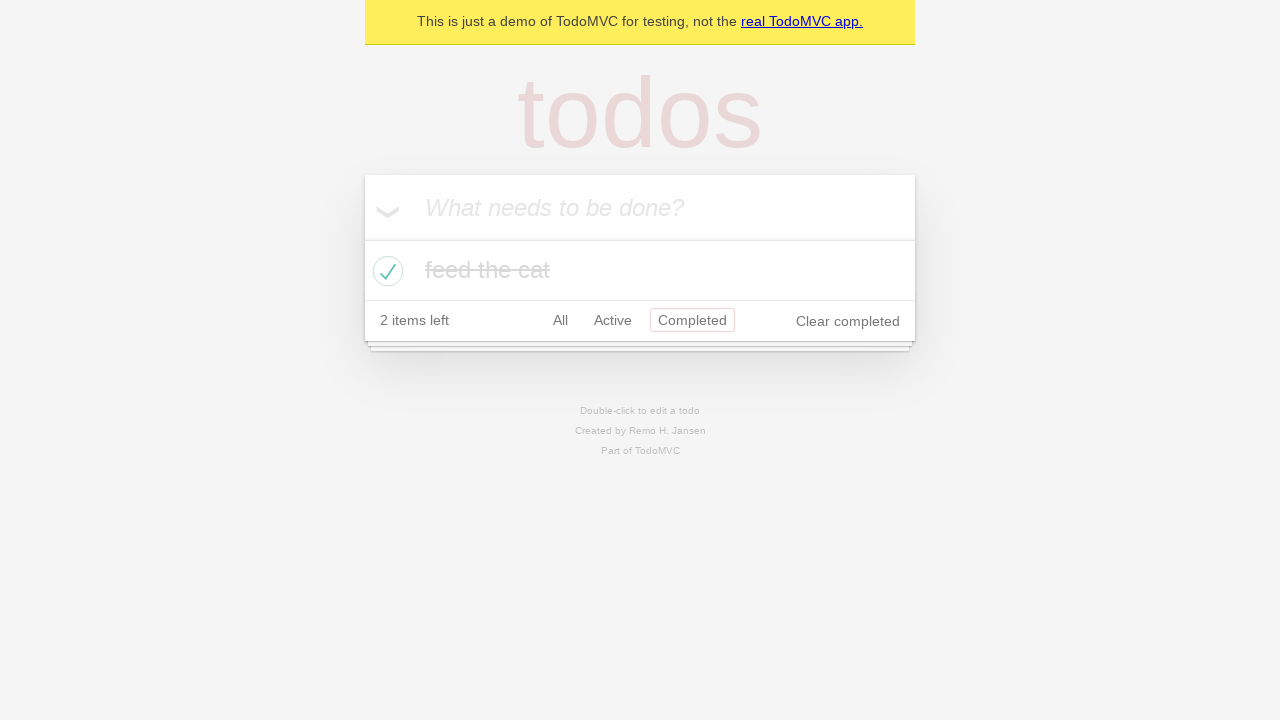

Navigated back using browser back button (from Completed to Active filter)
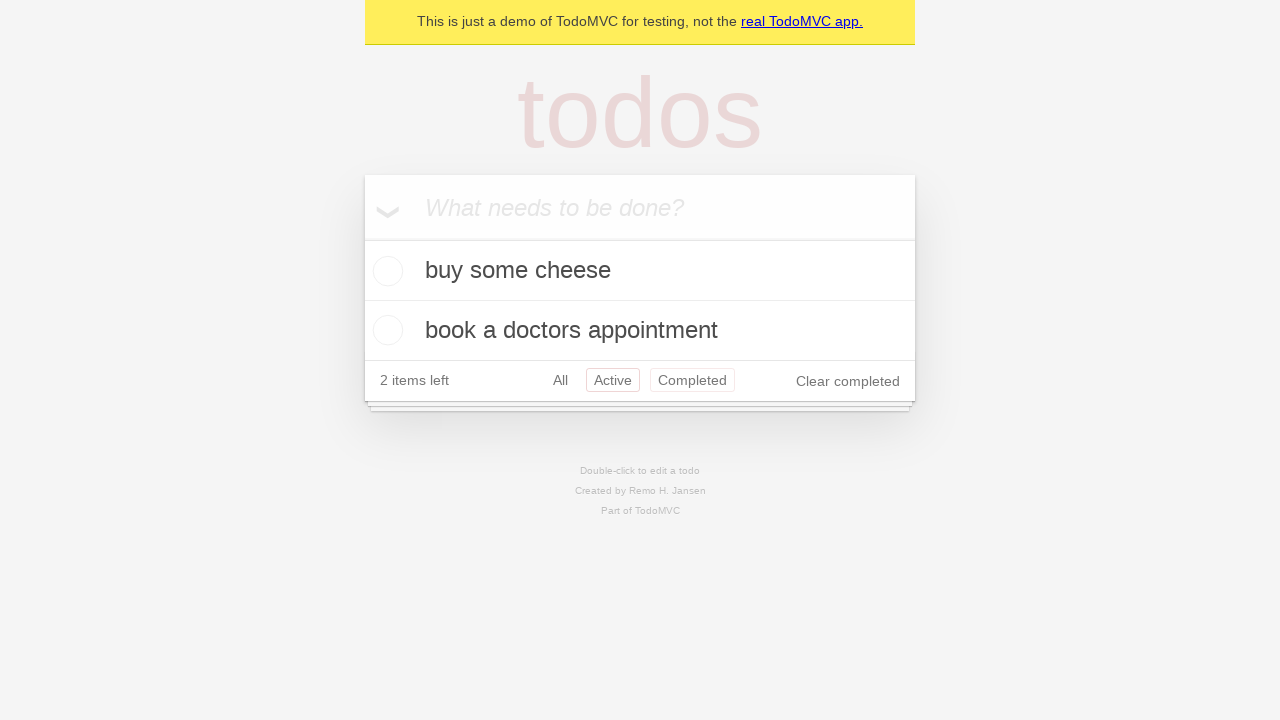

Navigated back using browser back button (from Active to All filter)
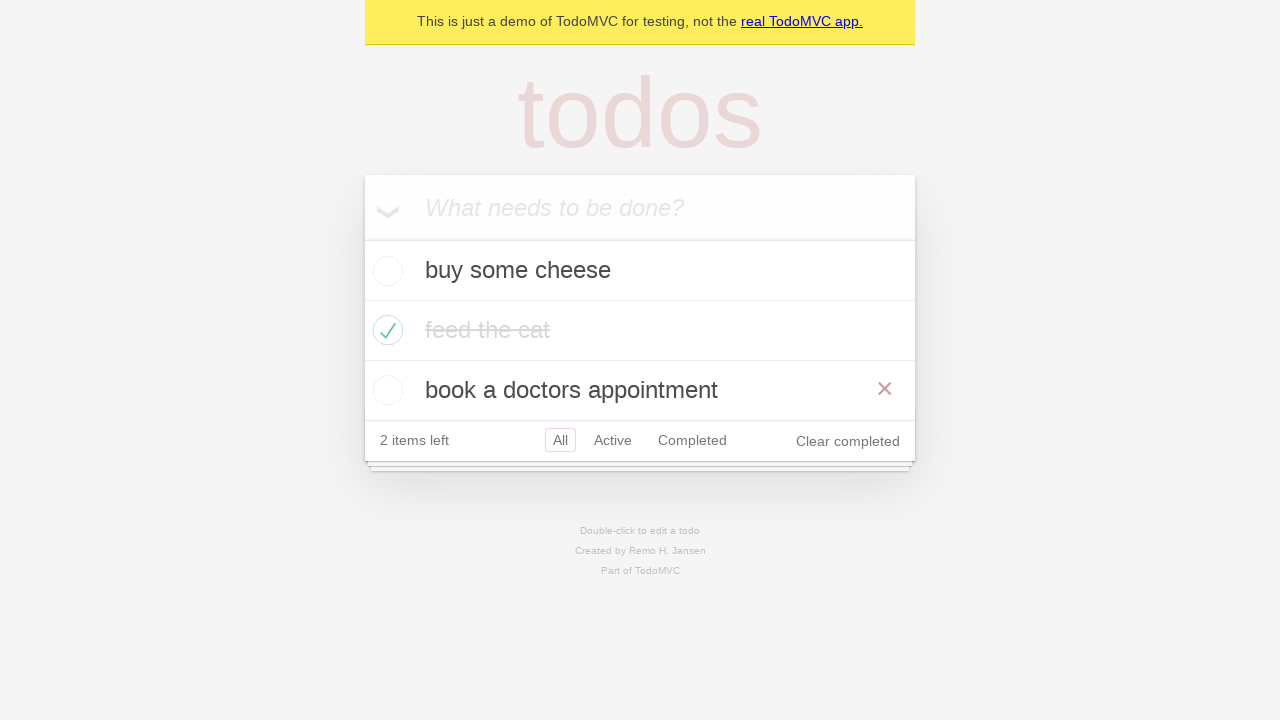

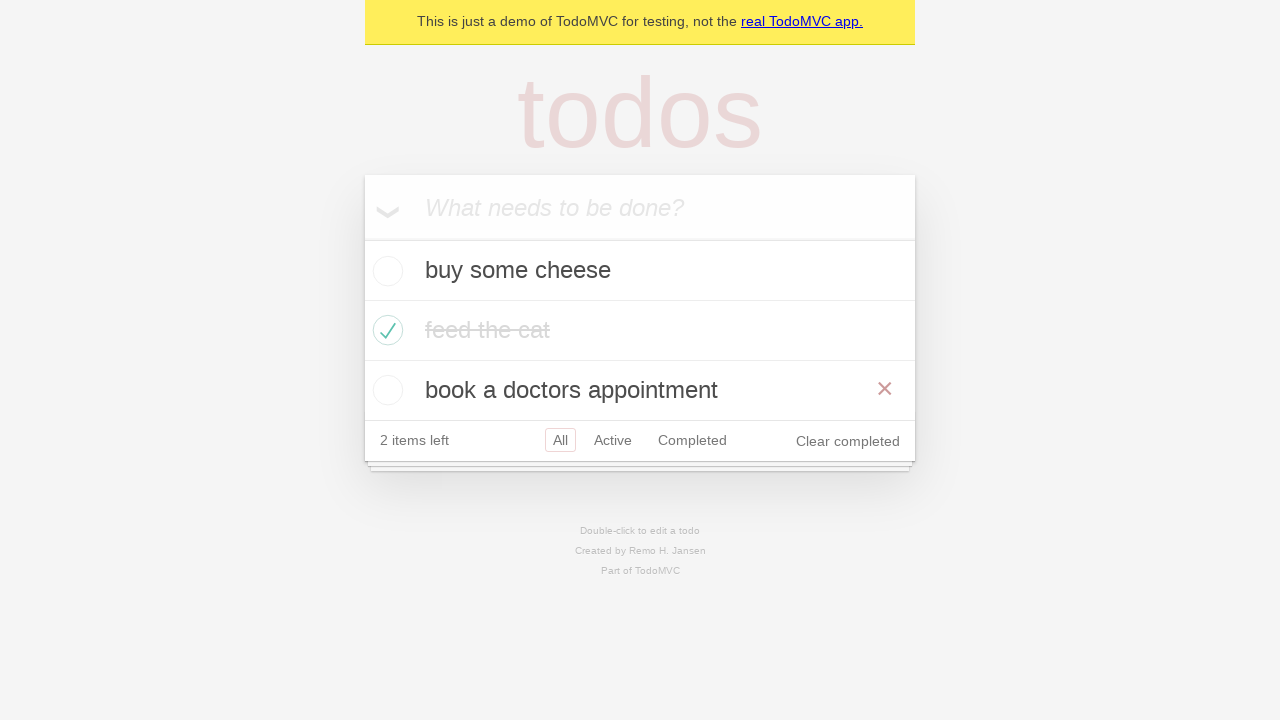